Navigates to Expedia homepage and verifies the page title

Starting URL: http://expedia.com

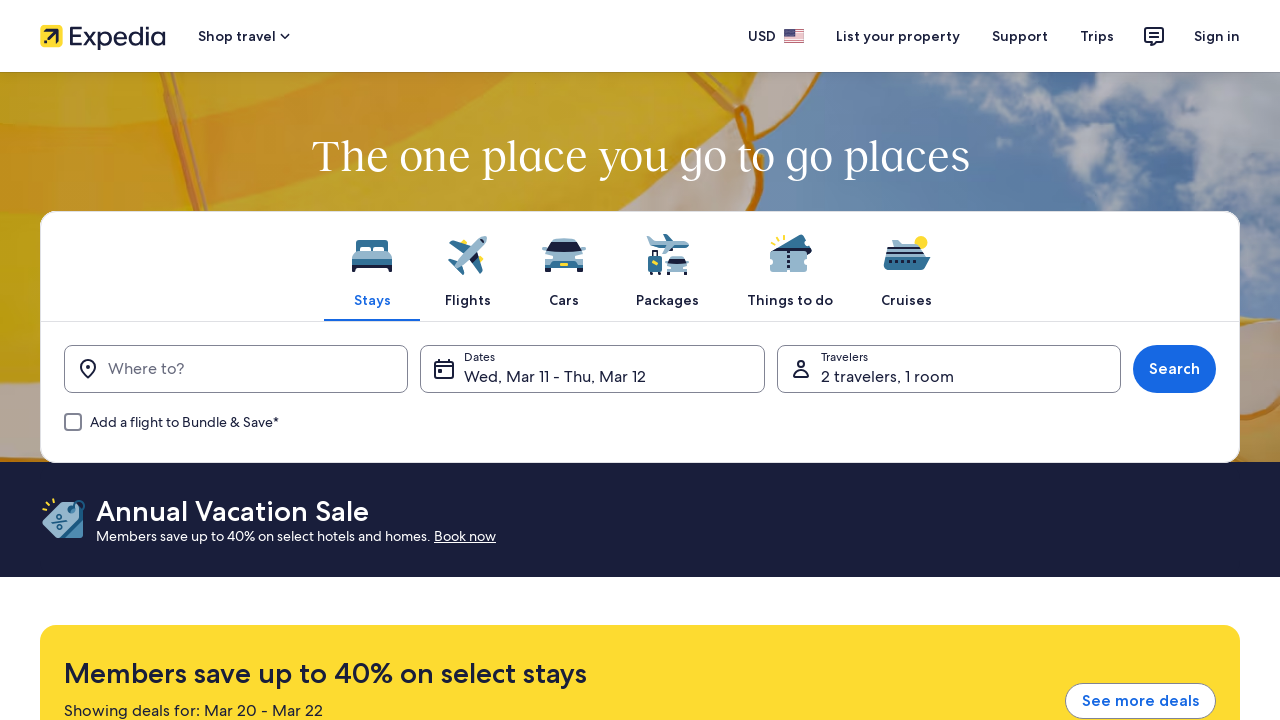

Navigated to Expedia homepage
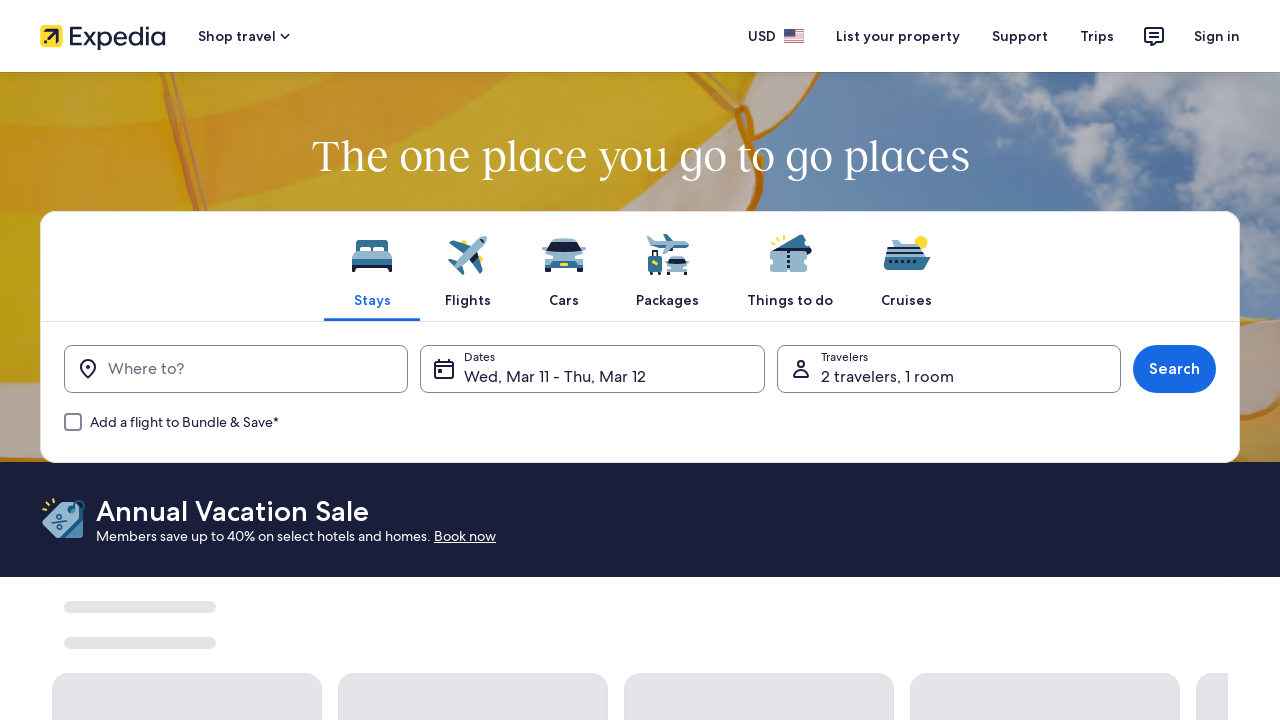

Verified page title contains 'Expedia'
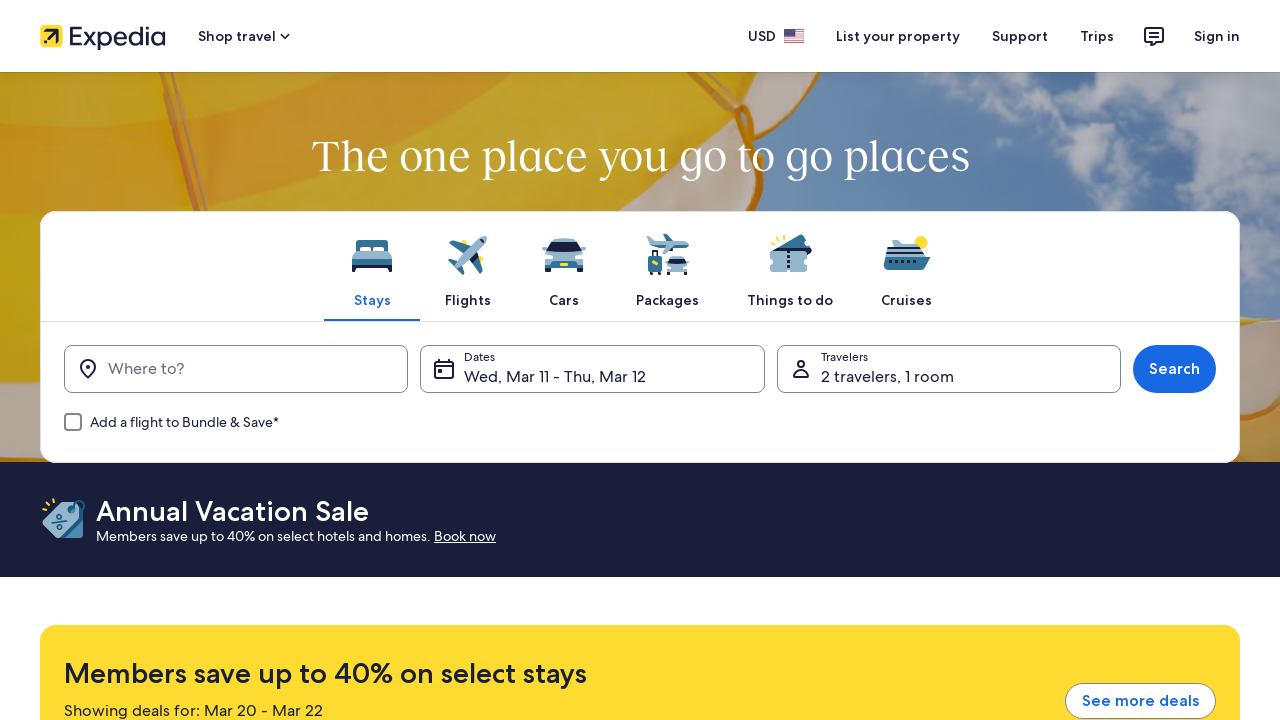

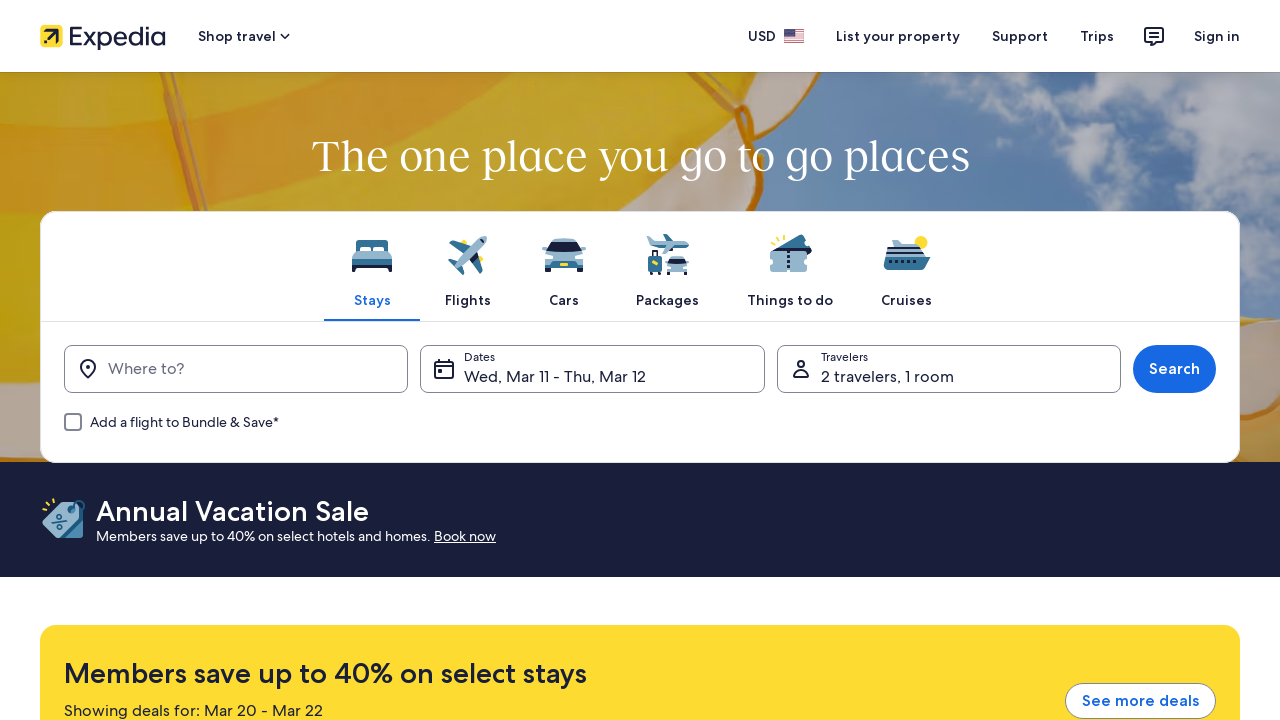